Tests adding all available coffee items to the cart by clicking on each coffee cup element on the coffee cart application.

Starting URL: https://coffee-cart.app/

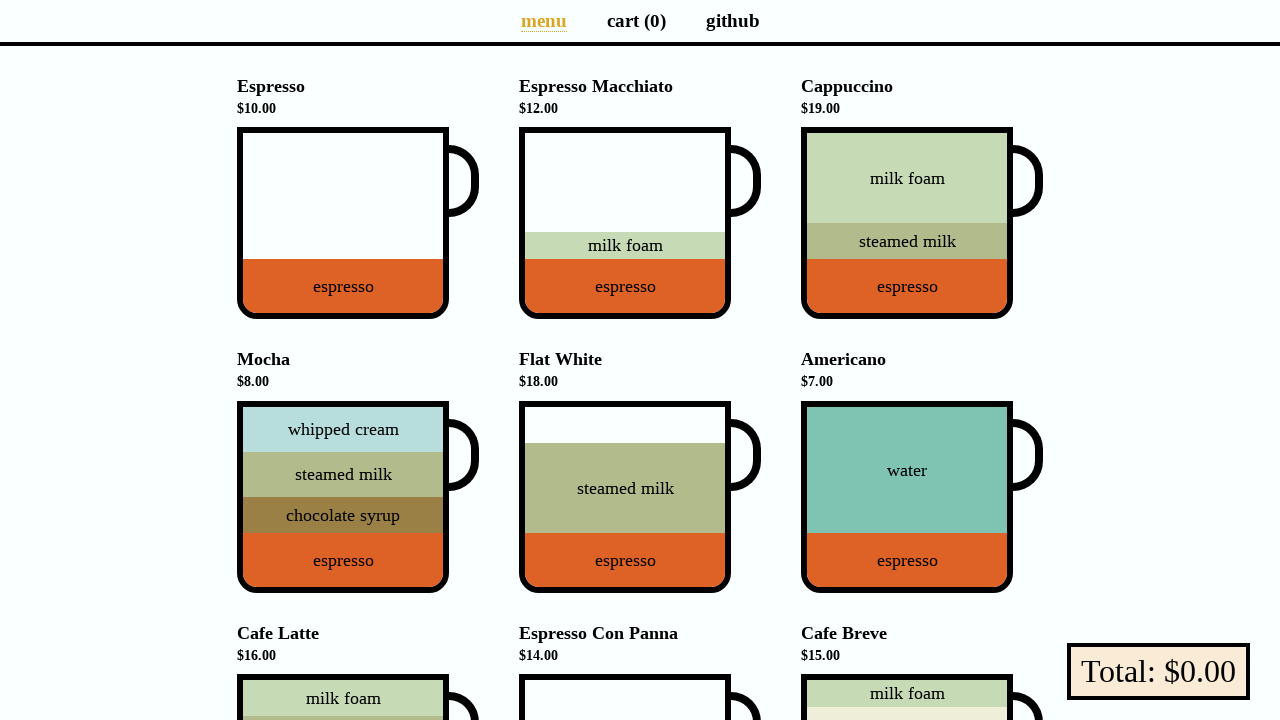

Retrieved all clickable coffee cup elements from the page
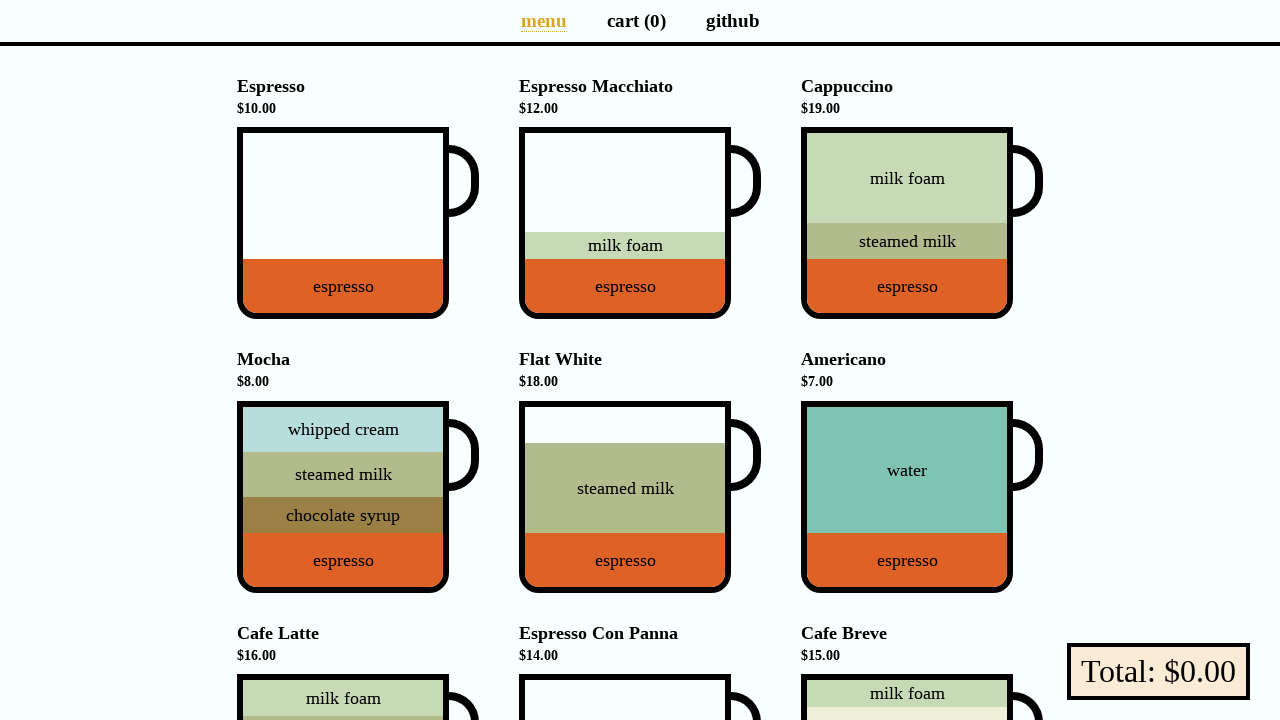

Clicked a coffee cup to add it to the cart at (343, 223) on .cup-body:not(.disabled-hover) >> nth=0
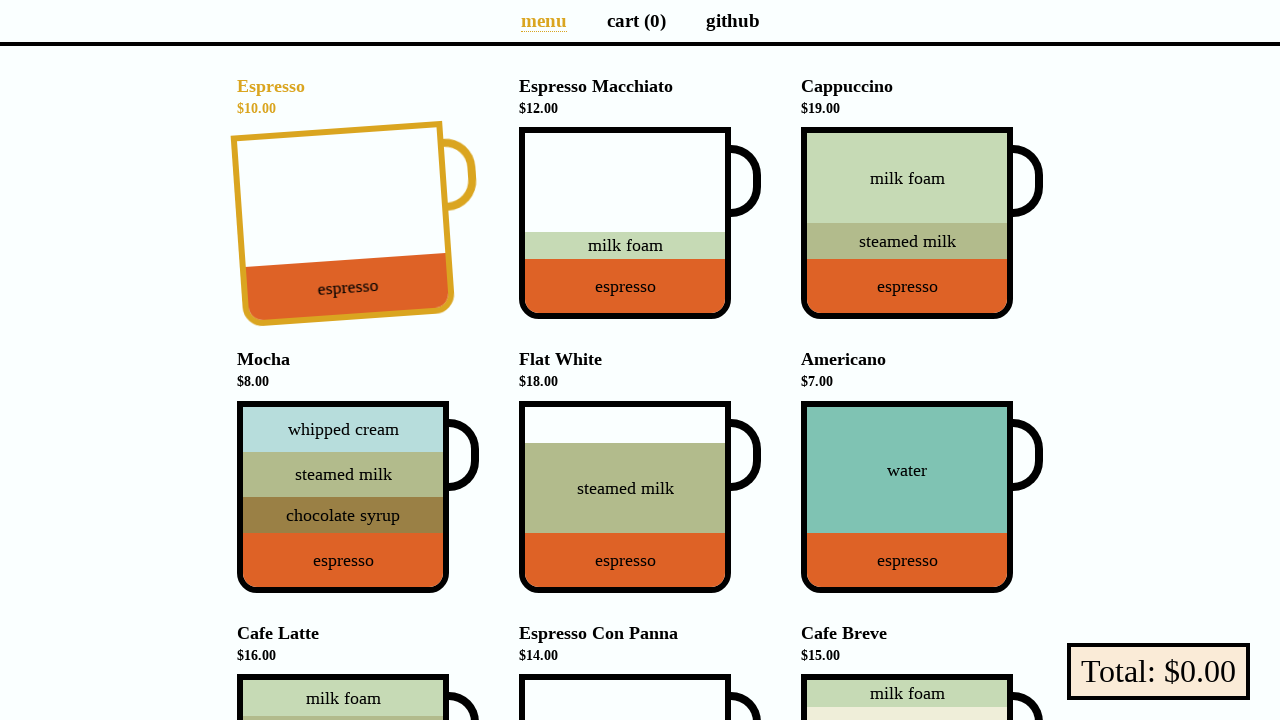

Clicked a coffee cup to add it to the cart at (625, 223) on .cup-body:not(.disabled-hover) >> nth=1
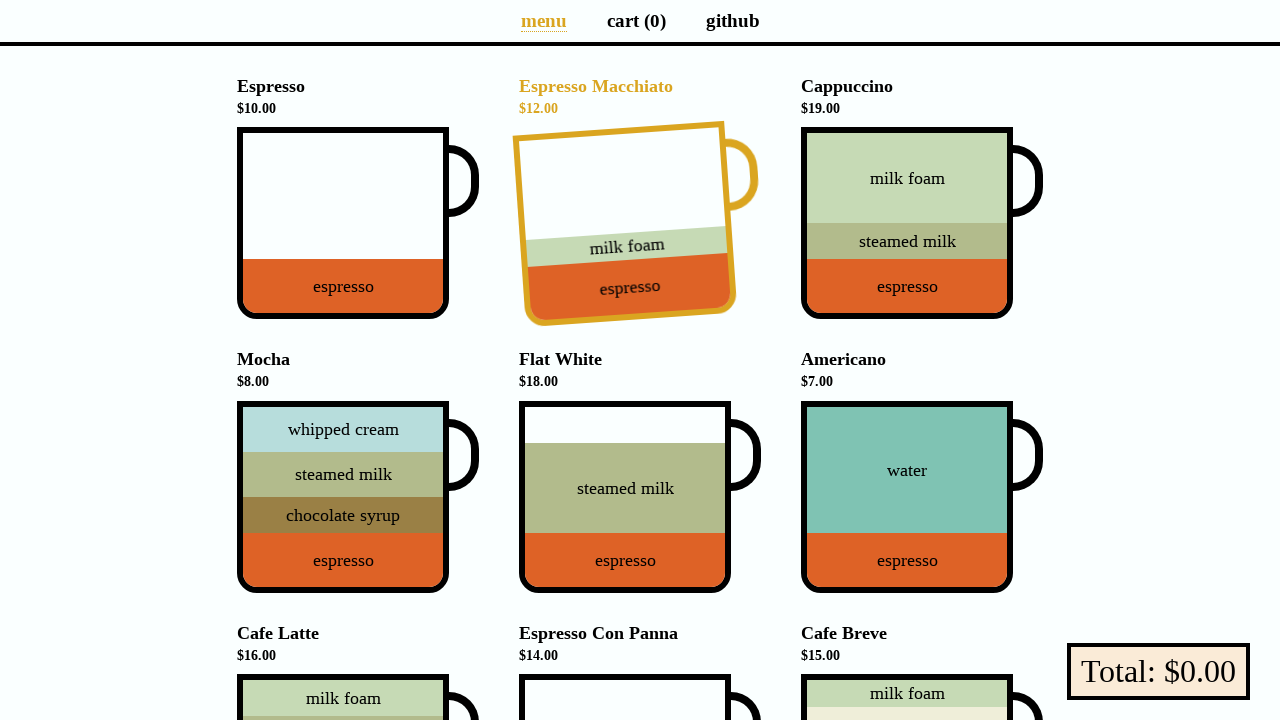

Clicked a coffee cup to add it to the cart at (907, 223) on .cup-body:not(.disabled-hover) >> nth=2
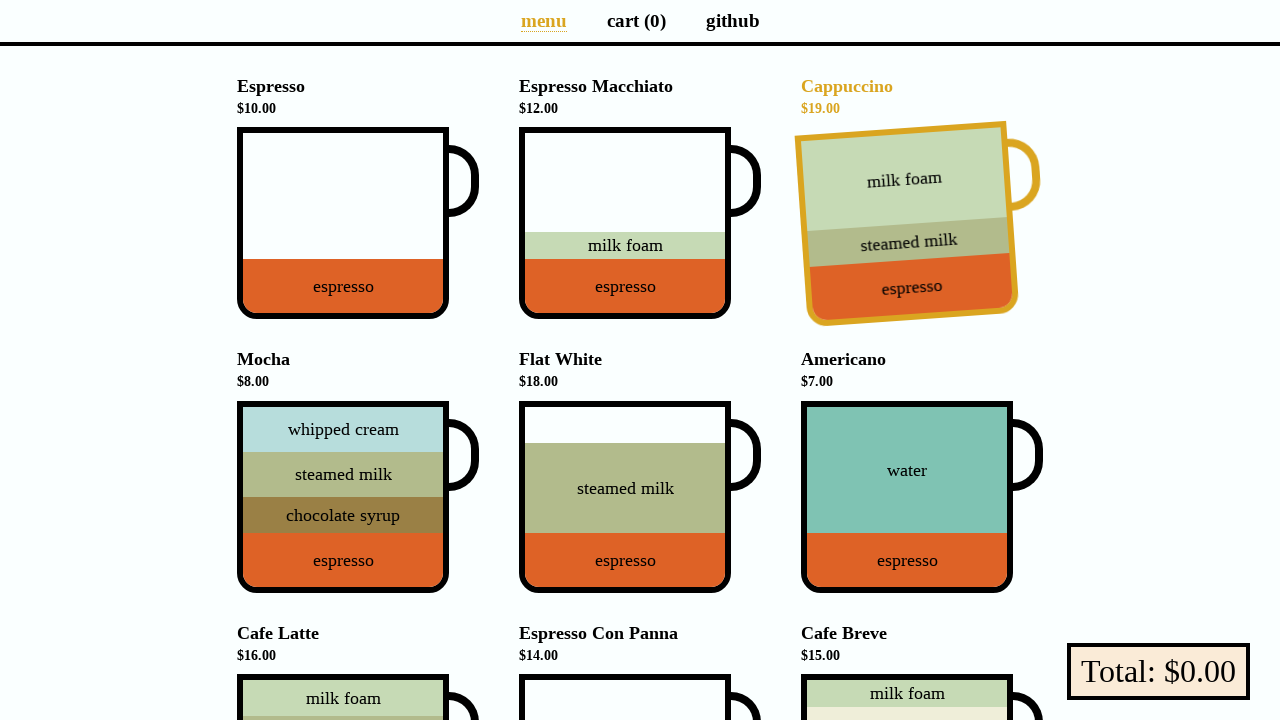

Clicked a coffee cup to add it to the cart at (343, 497) on .cup-body:not(.disabled-hover) >> nth=3
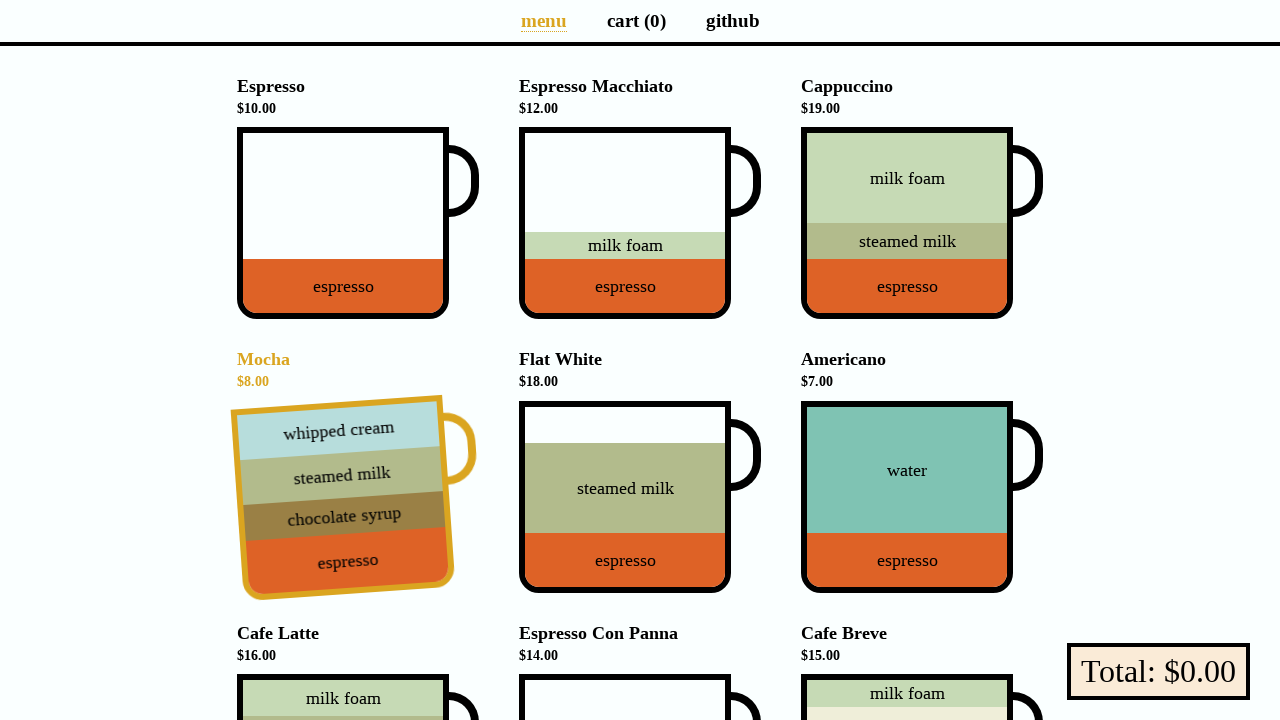

Clicked a coffee cup to add it to the cart at (625, 497) on .cup-body:not(.disabled-hover) >> nth=4
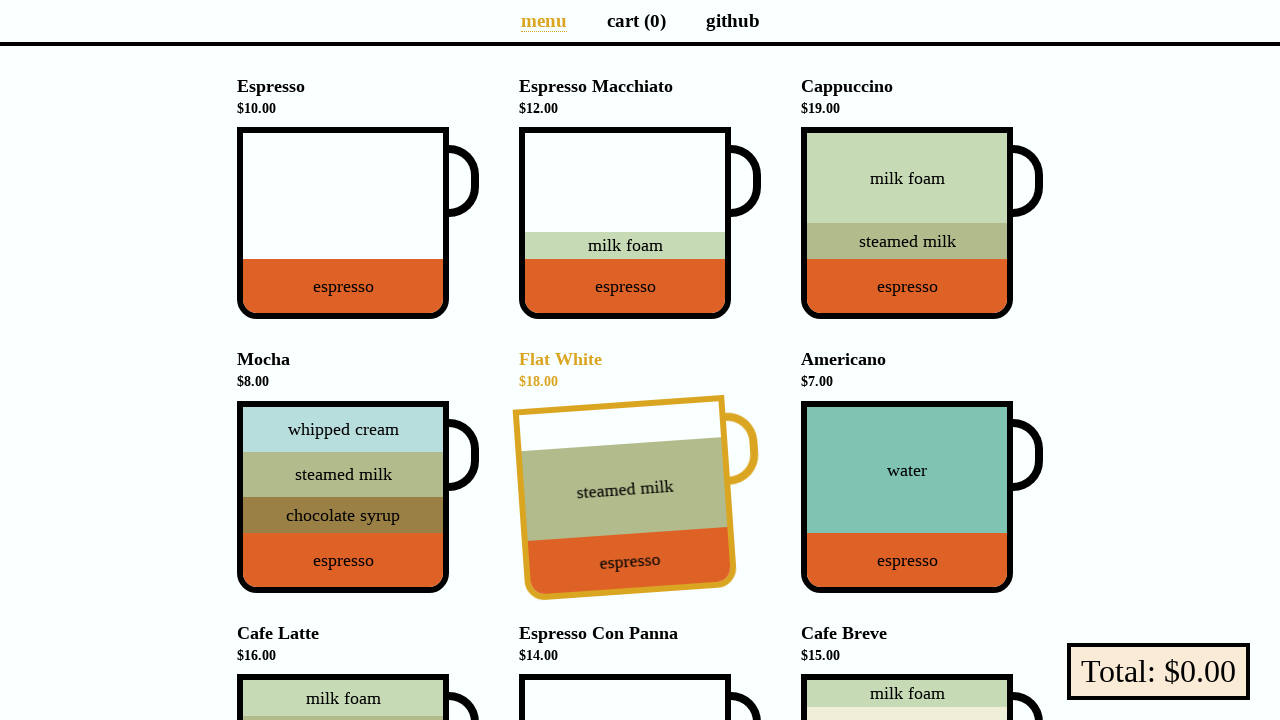

Clicked a coffee cup to add it to the cart at (907, 497) on .cup-body:not(.disabled-hover) >> nth=5
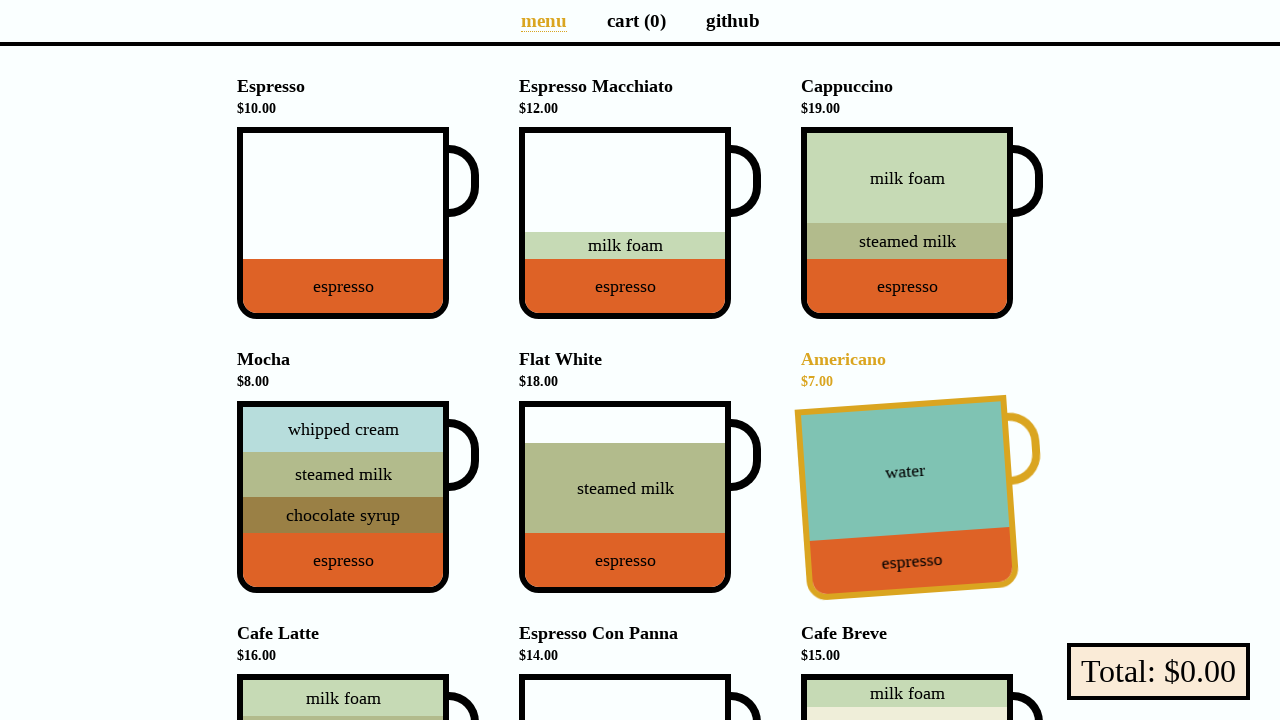

Clicked a coffee cup to add it to the cart at (343, 627) on .cup-body:not(.disabled-hover) >> nth=6
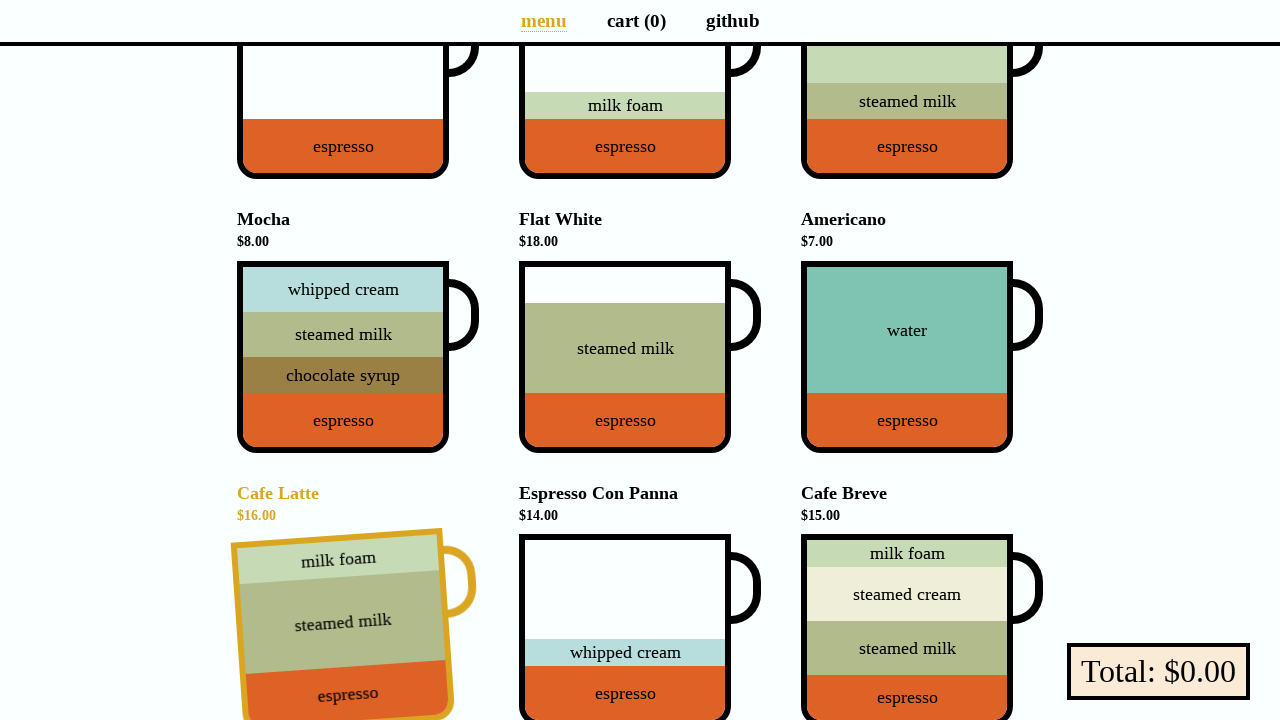

Clicked a coffee cup to add it to the cart at (625, 627) on .cup-body:not(.disabled-hover) >> nth=7
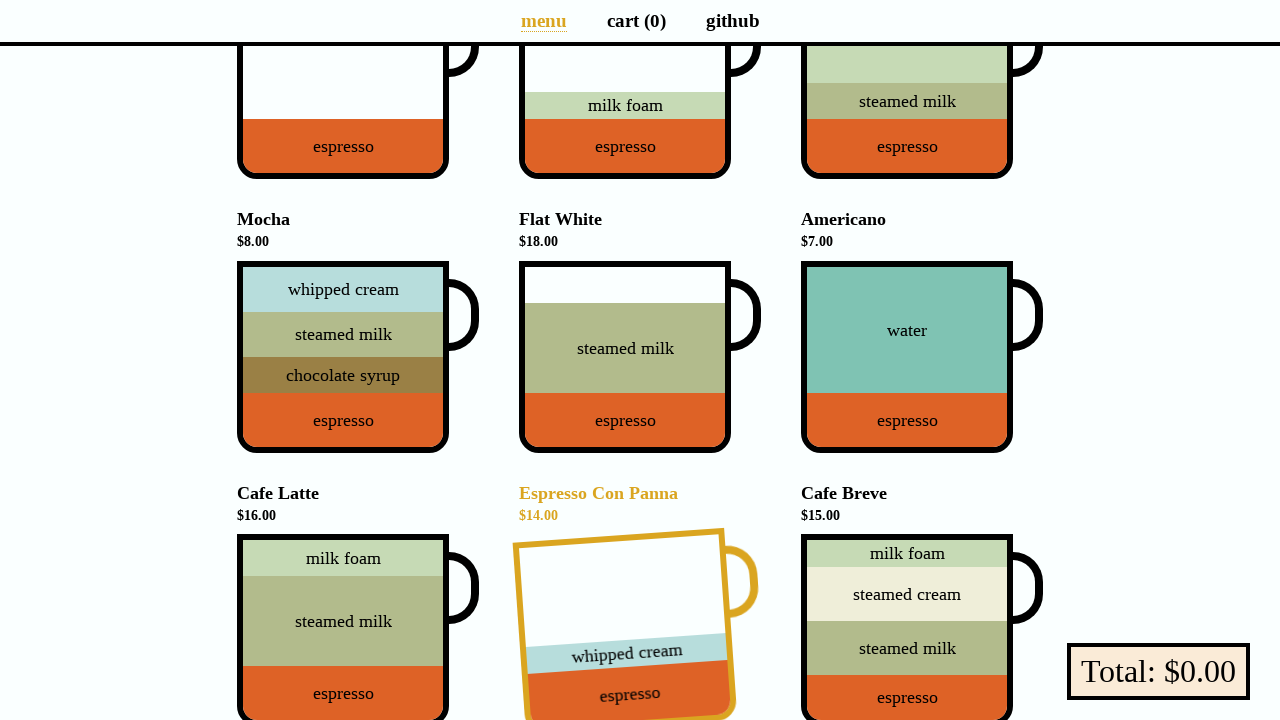

Clicked a coffee cup to add it to the cart at (907, 627) on .cup-body:not(.disabled-hover) >> nth=8
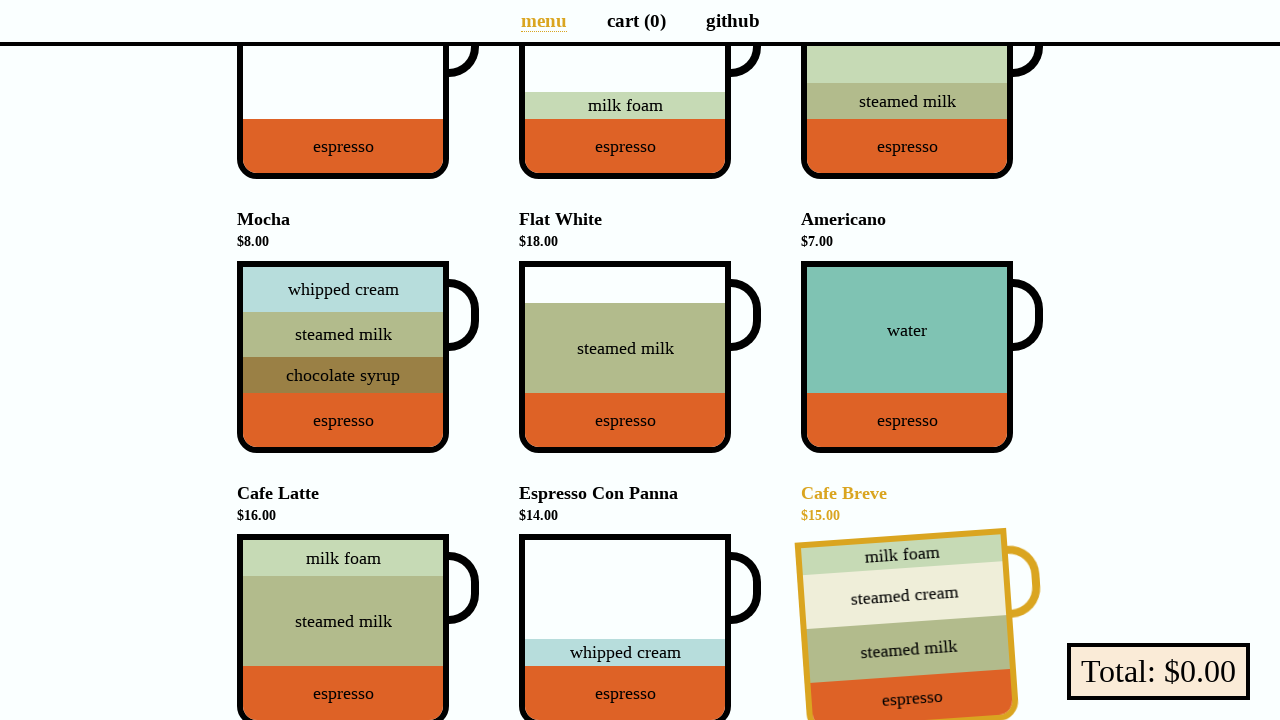

Waited for all coffee items to be added to the cart
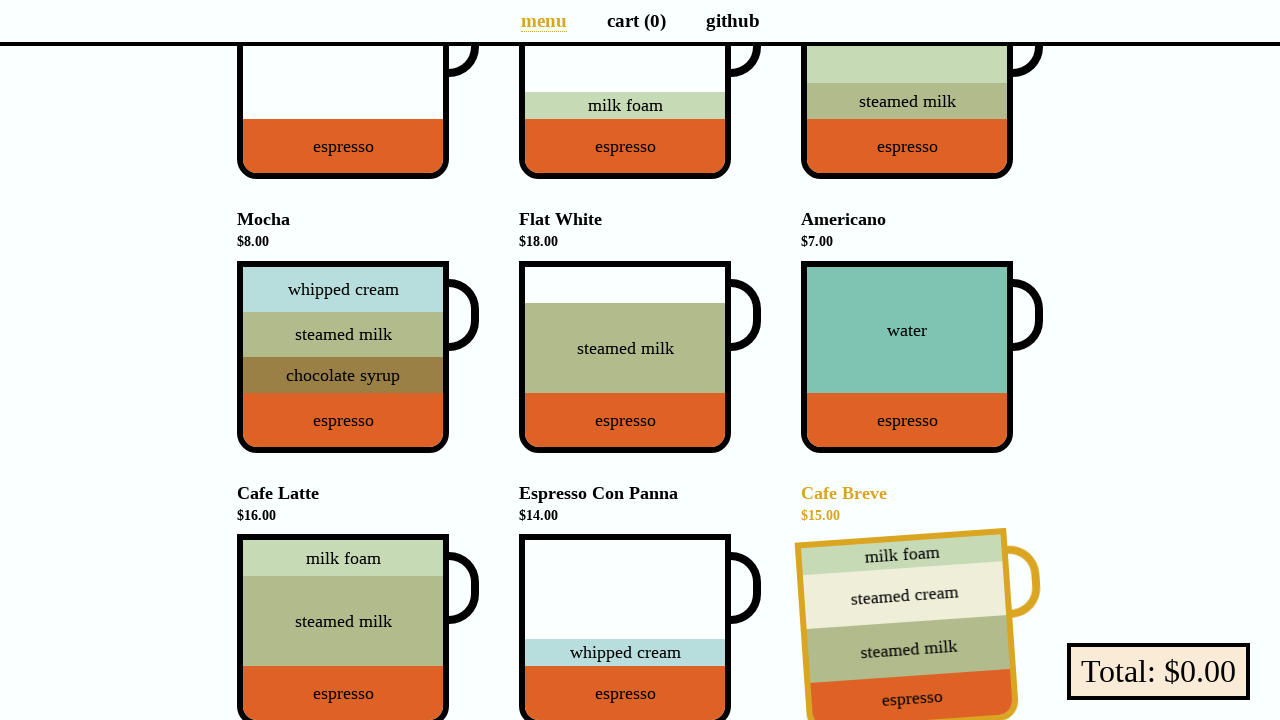

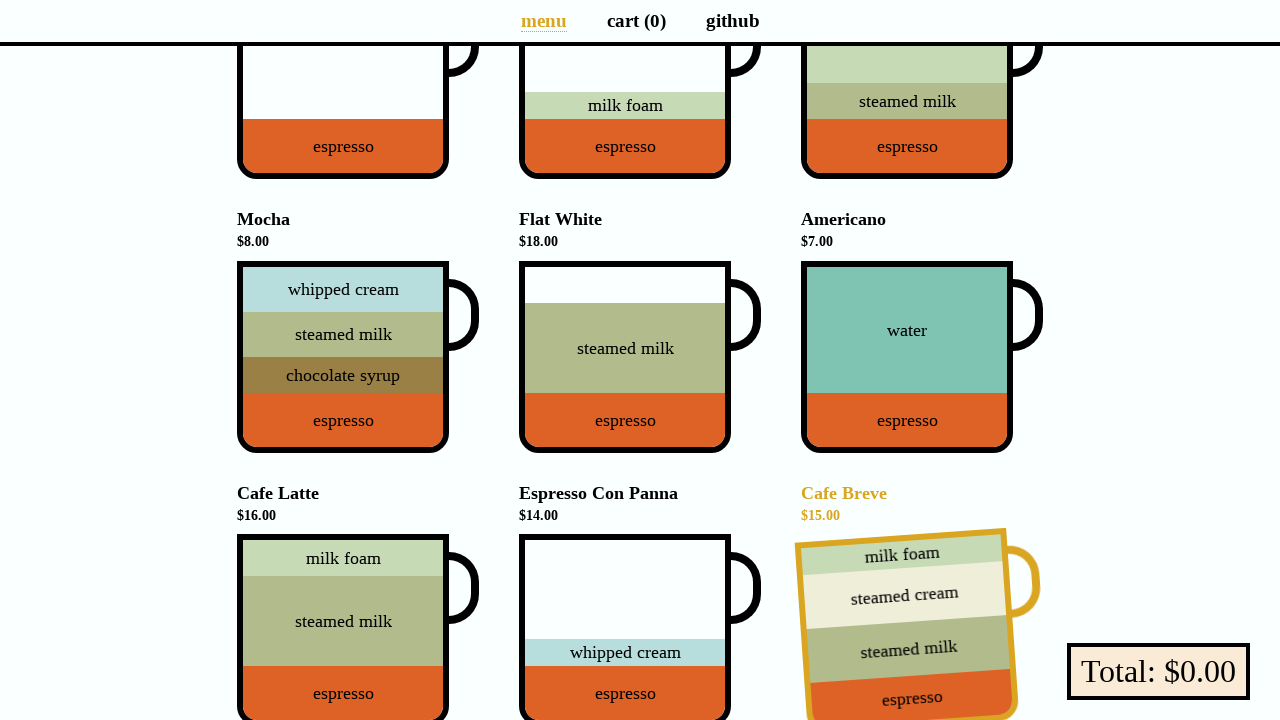